Tests input field functionality by entering text and submitting the form

Starting URL: https://www.qa-practice.com/elements/input/simple

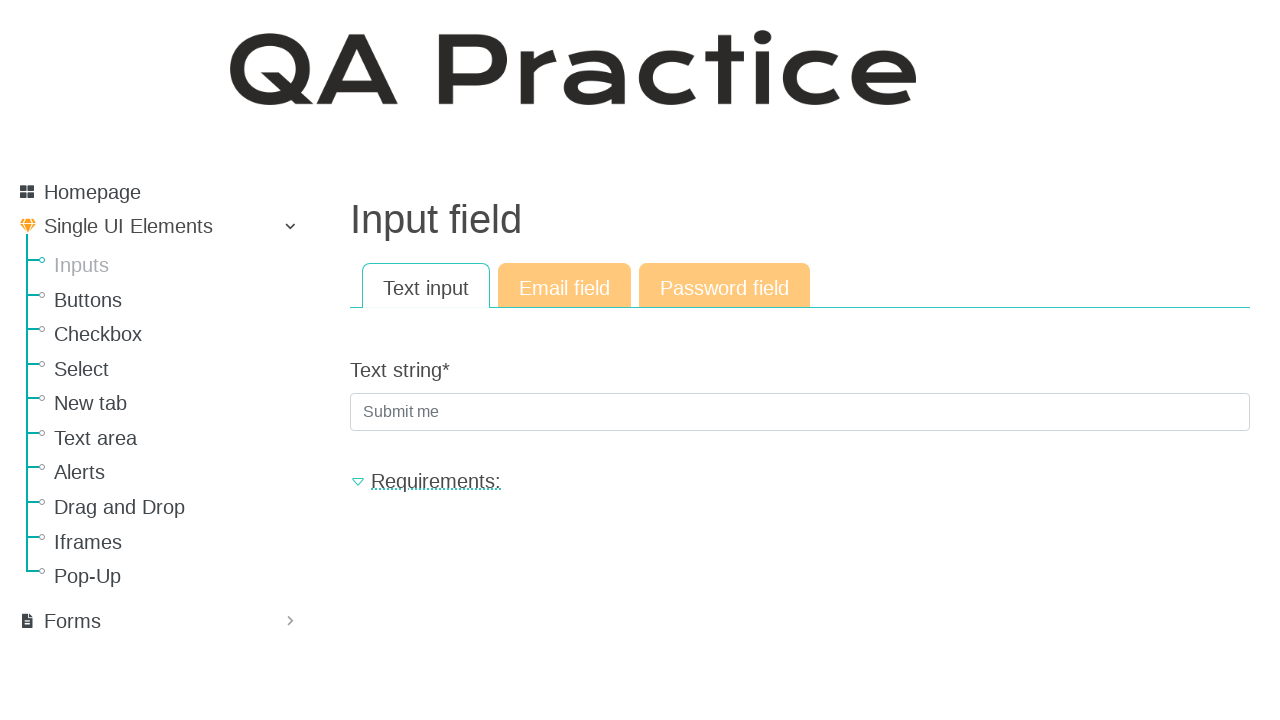

Filled input field with 'HW example' on #id_text_string
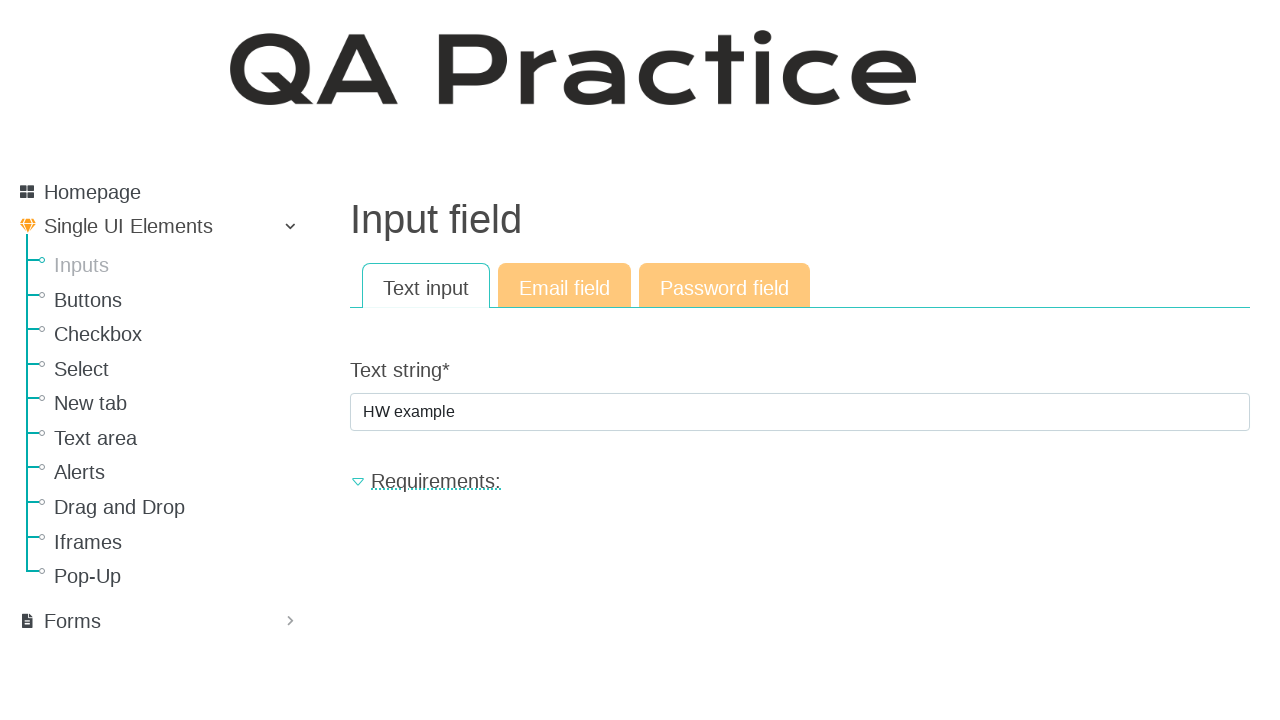

Pressed Enter to submit the form on #id_text_string
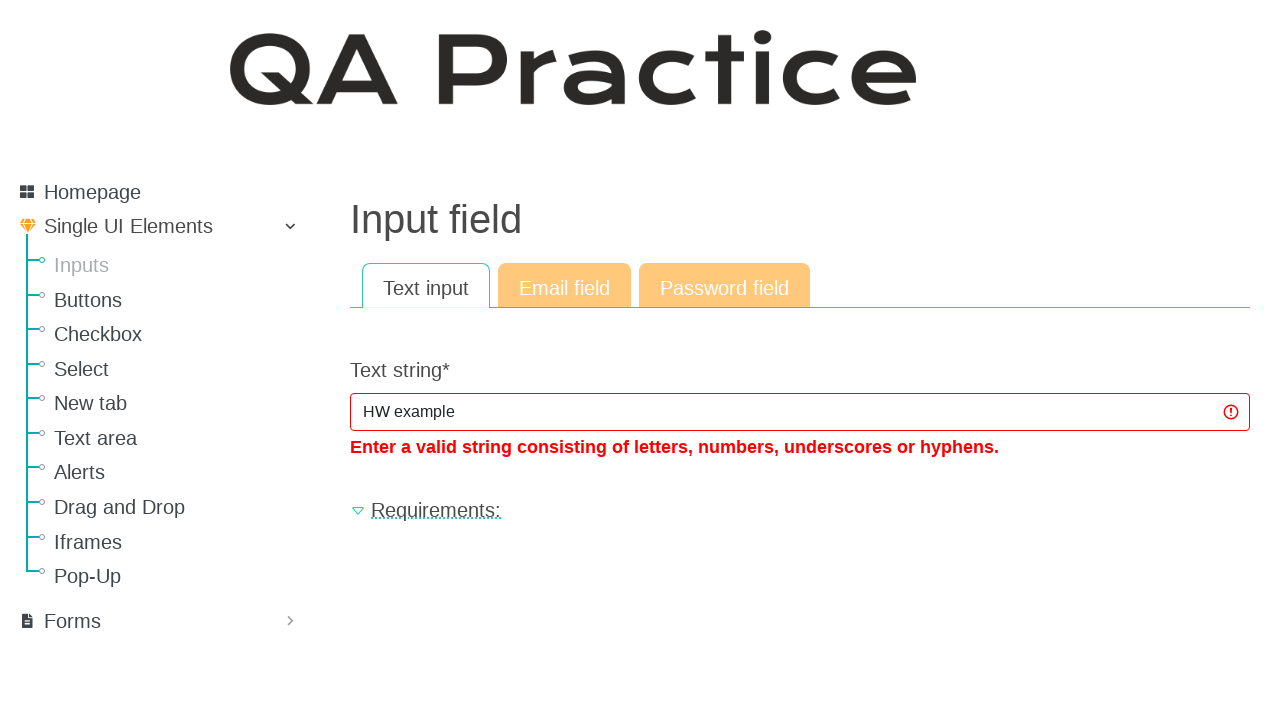

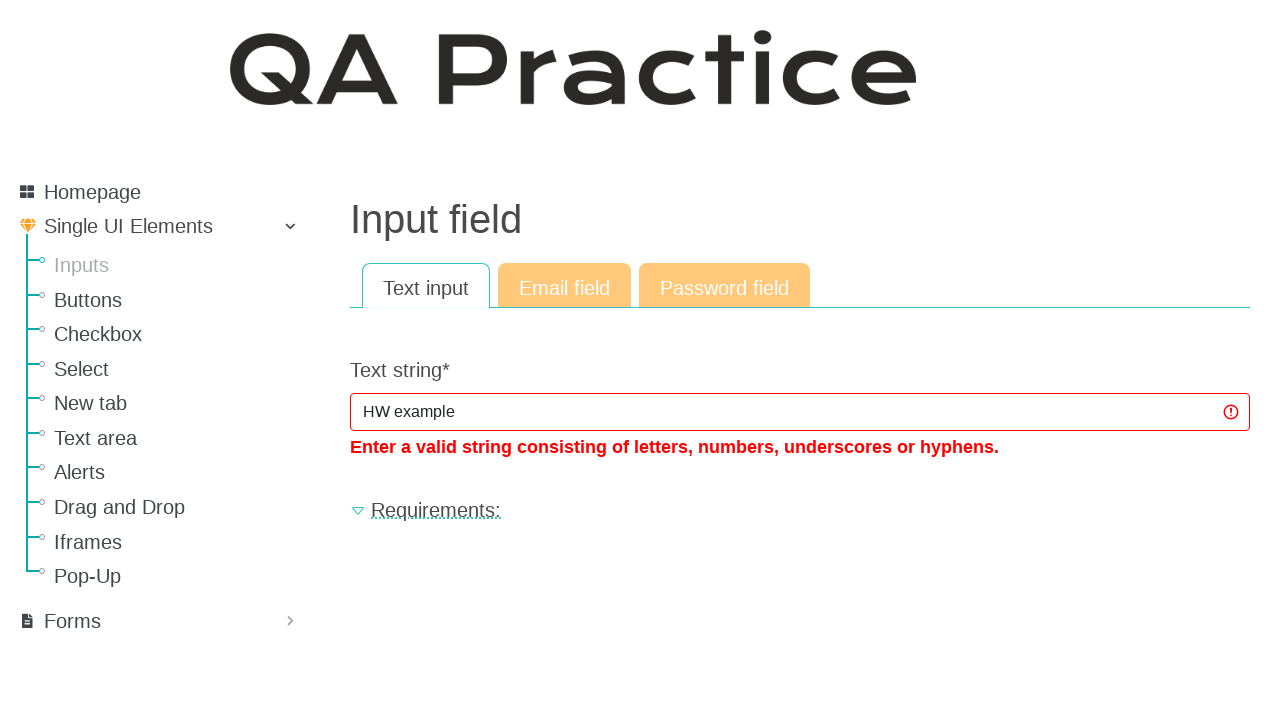